Tests a form that adds two numbers and selects the result from a dropdown menu before submitting

Starting URL: http://suninjuly.github.io/selects1.html

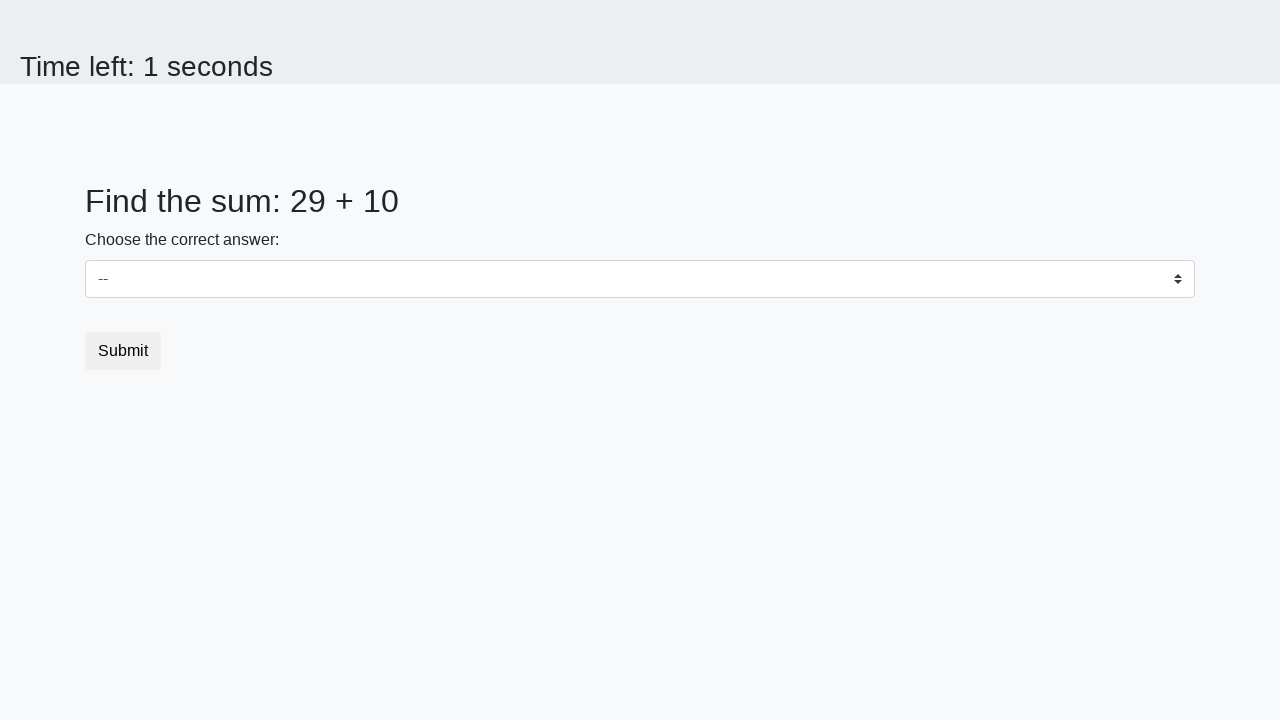

Retrieved first number from page
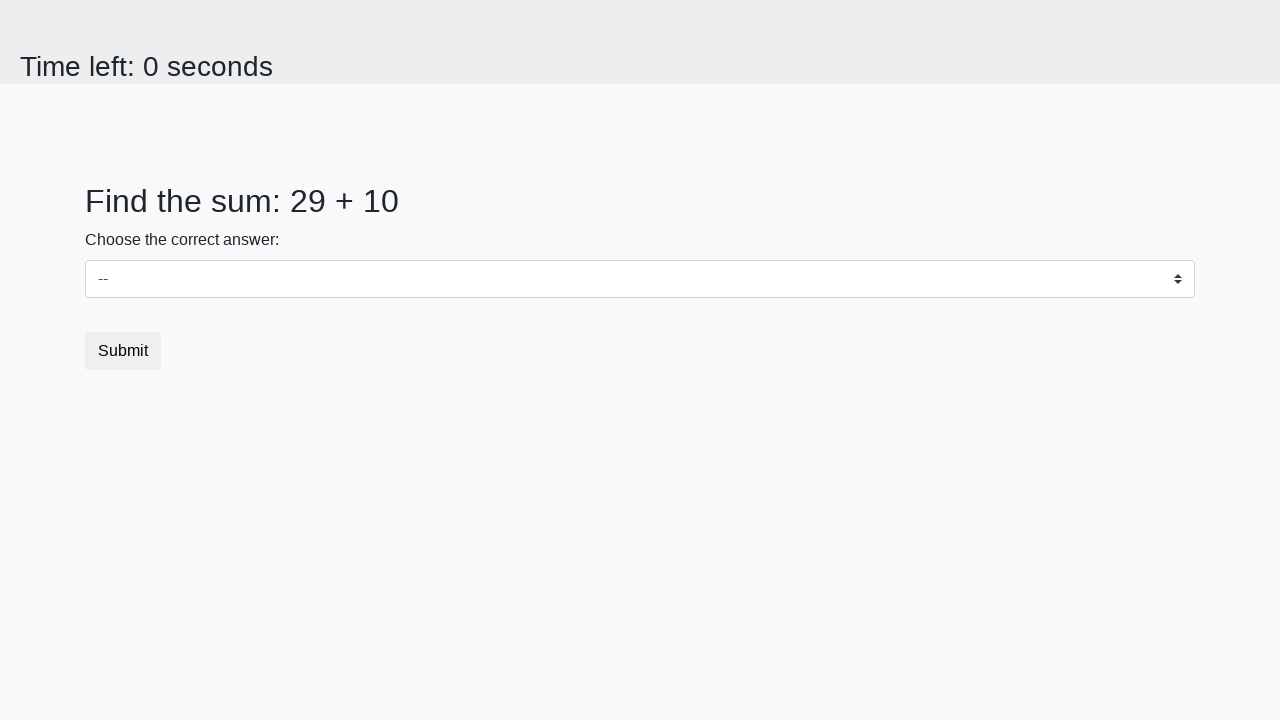

Retrieved second number from page
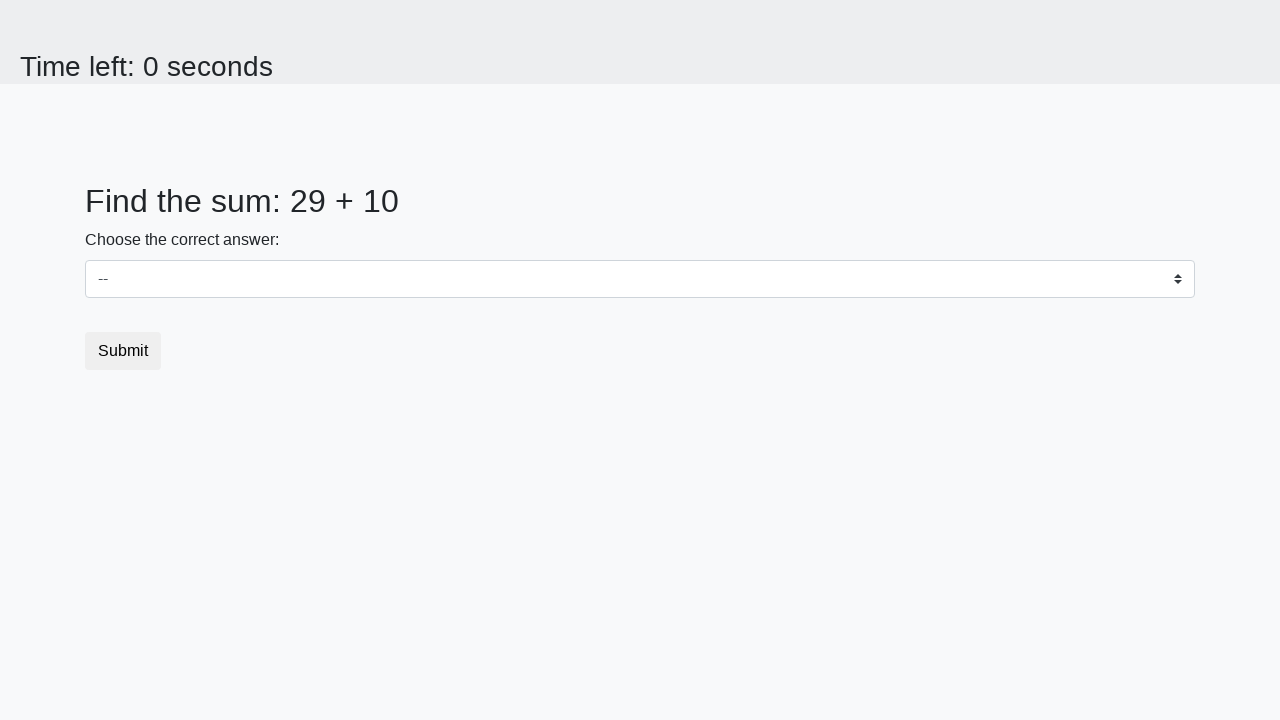

Calculated sum of 29 + 10 = 39
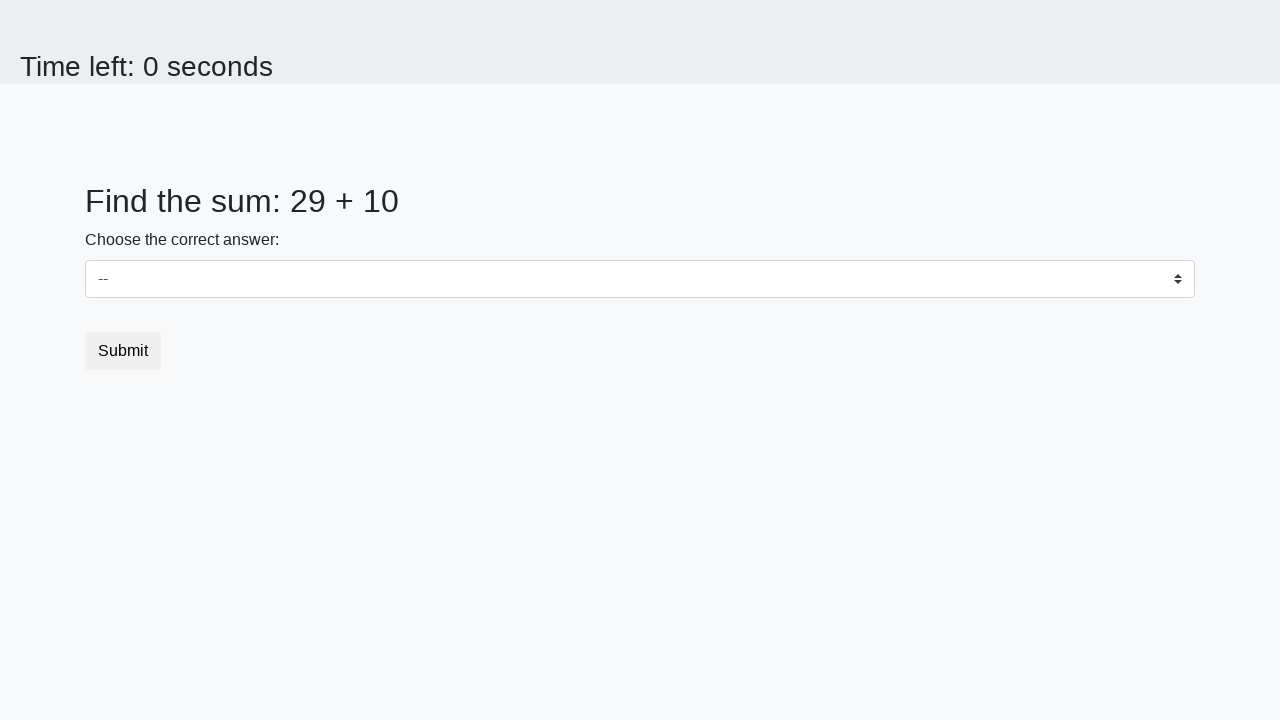

Selected 39 from dropdown menu on #dropdown
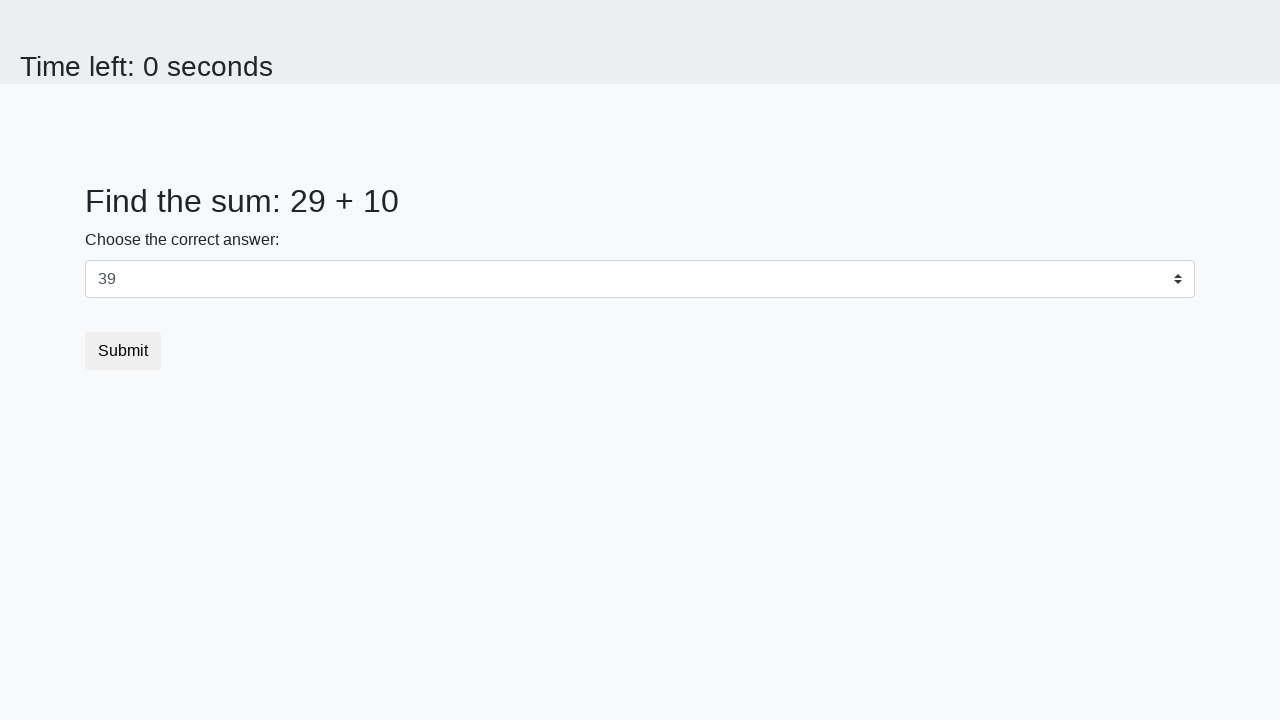

Clicked submit button to submit form at (123, 351) on .btn
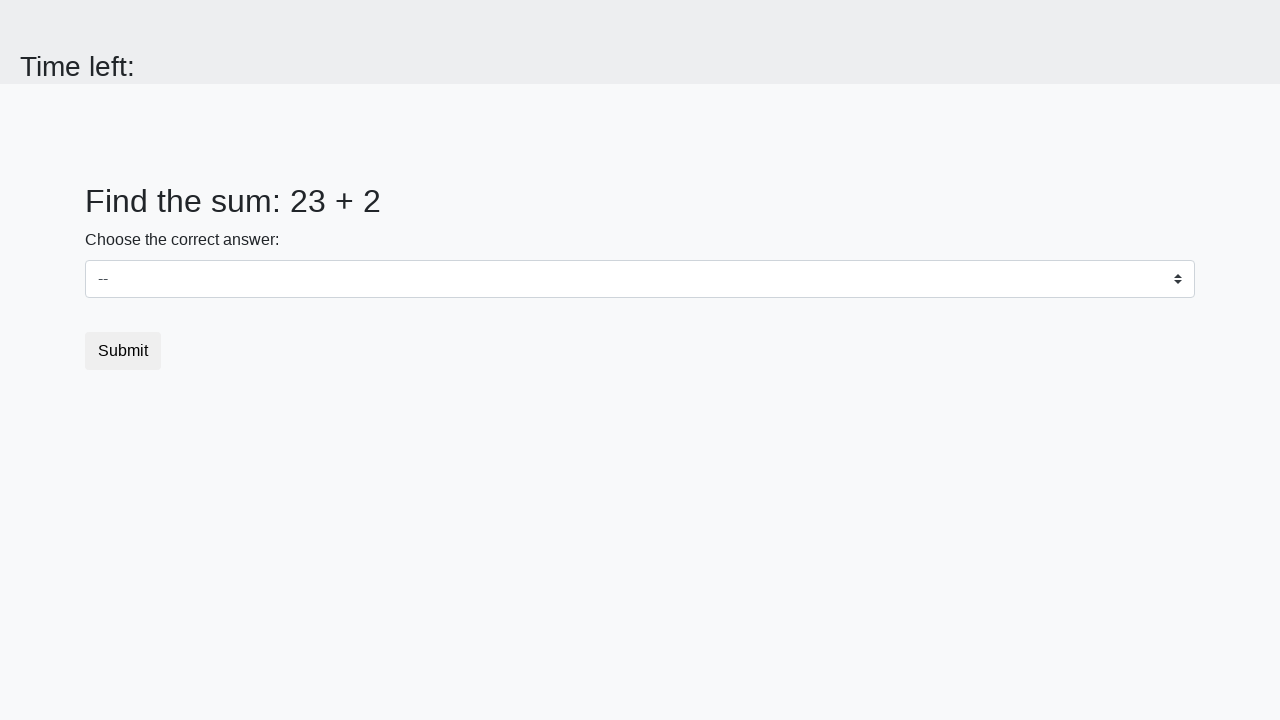

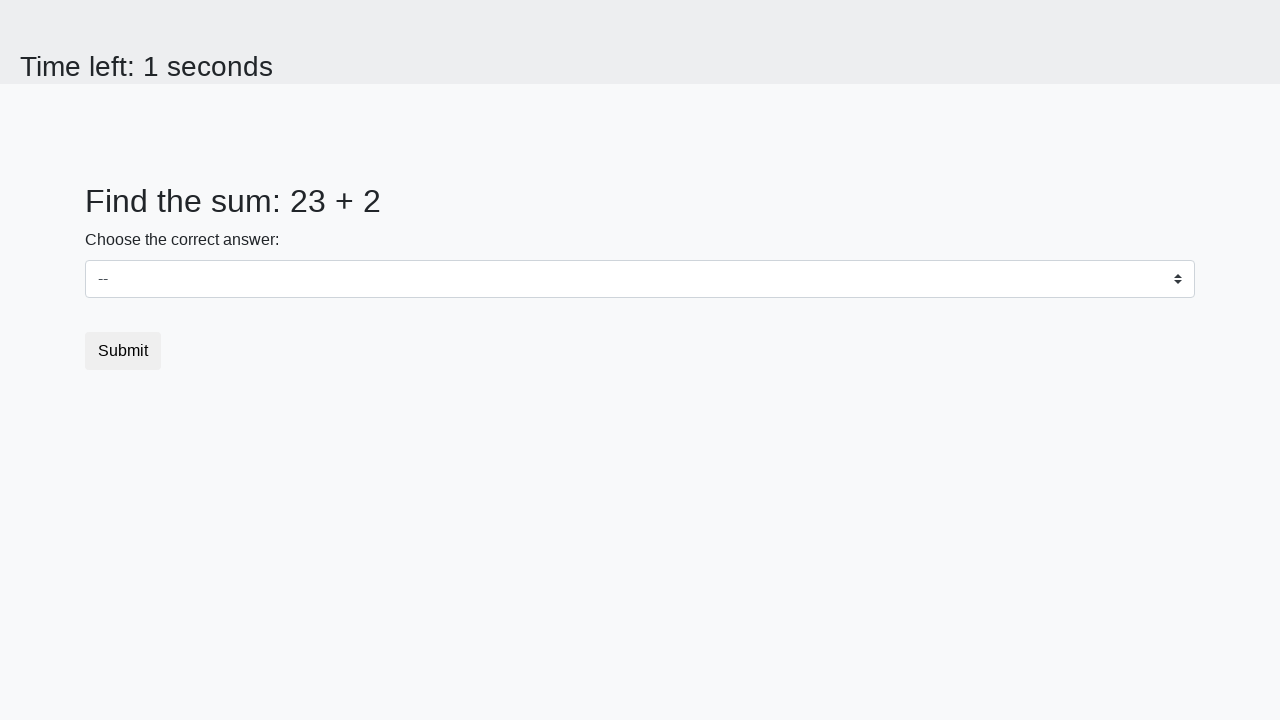